Tests a web form on the Selenium demo site by filling a text field and submitting the form to verify successful submission

Starting URL: https://www.selenium.dev/selenium/web/web-form.html

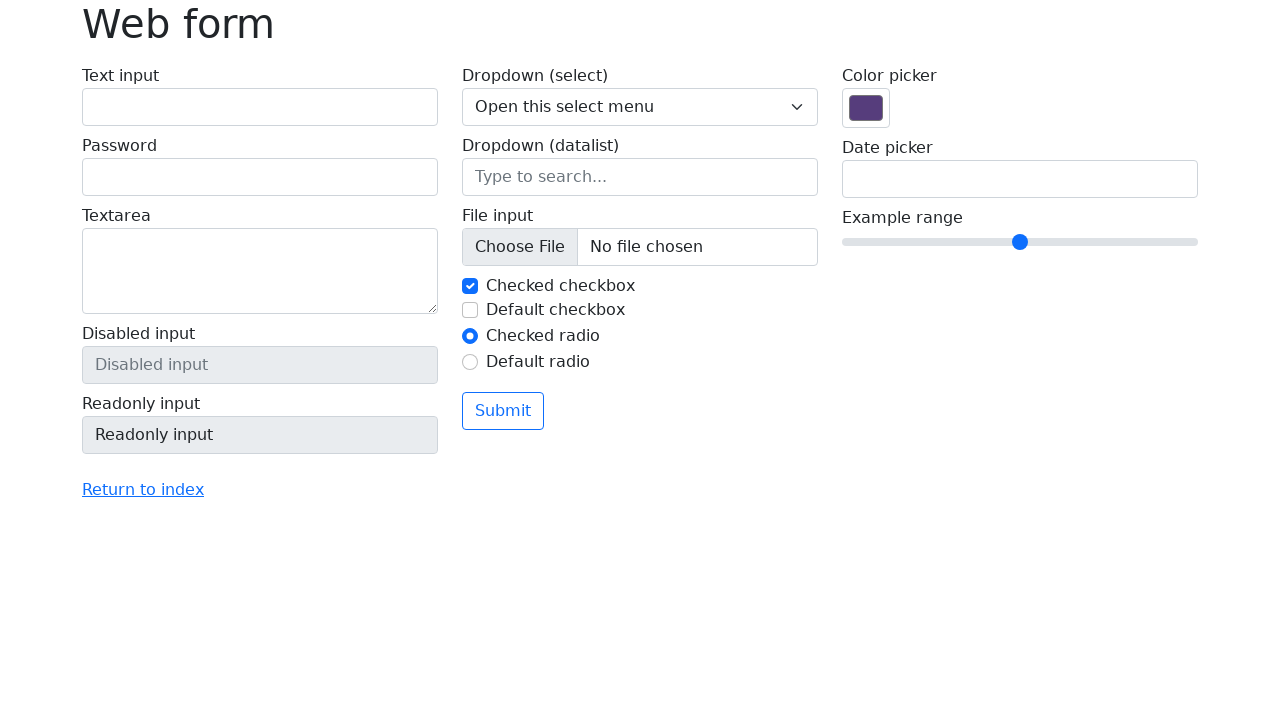

Clicked on text input field at (260, 107) on #my-text-id
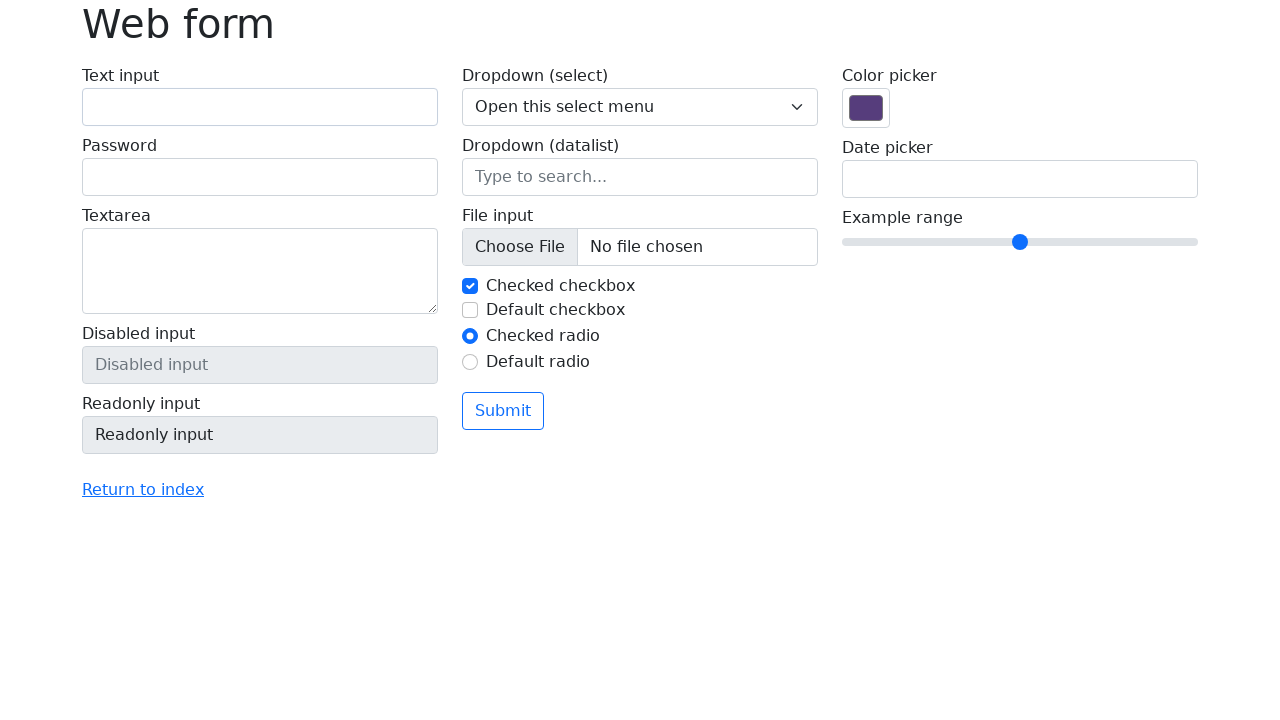

Filled text input field with 'test' on #my-text-id
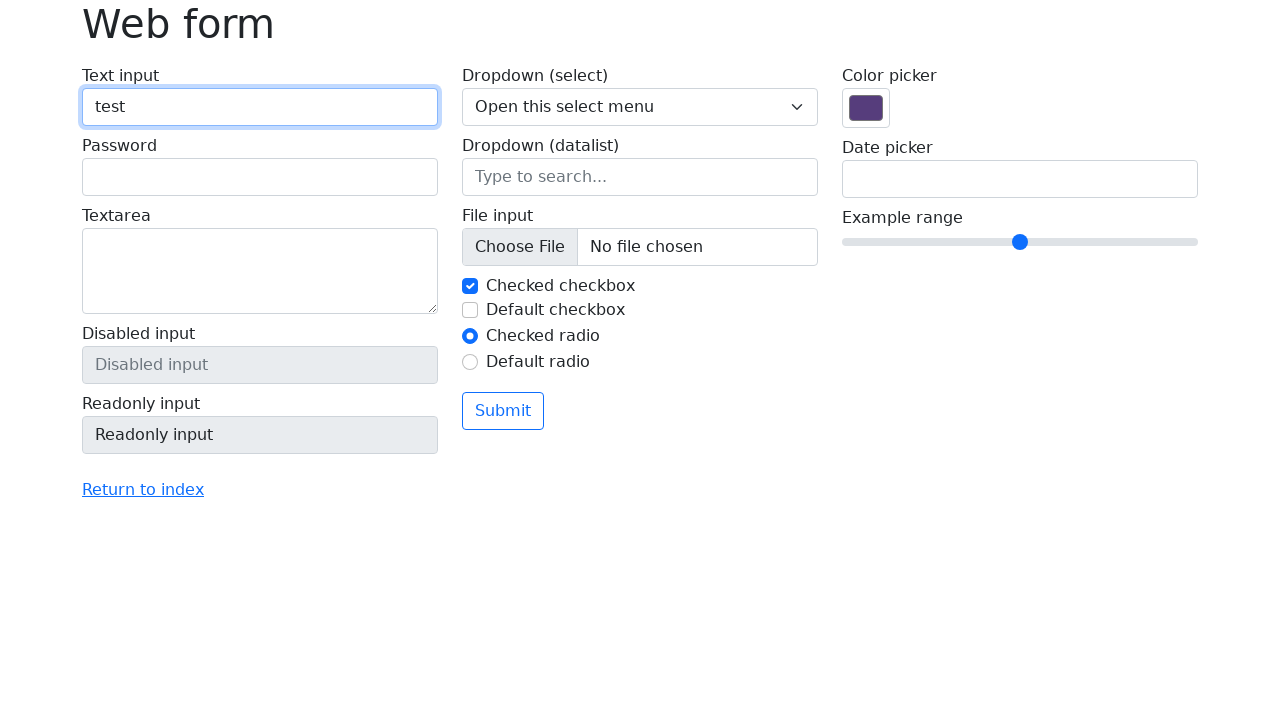

Clicked submit button to submit form at (503, 411) on .btn
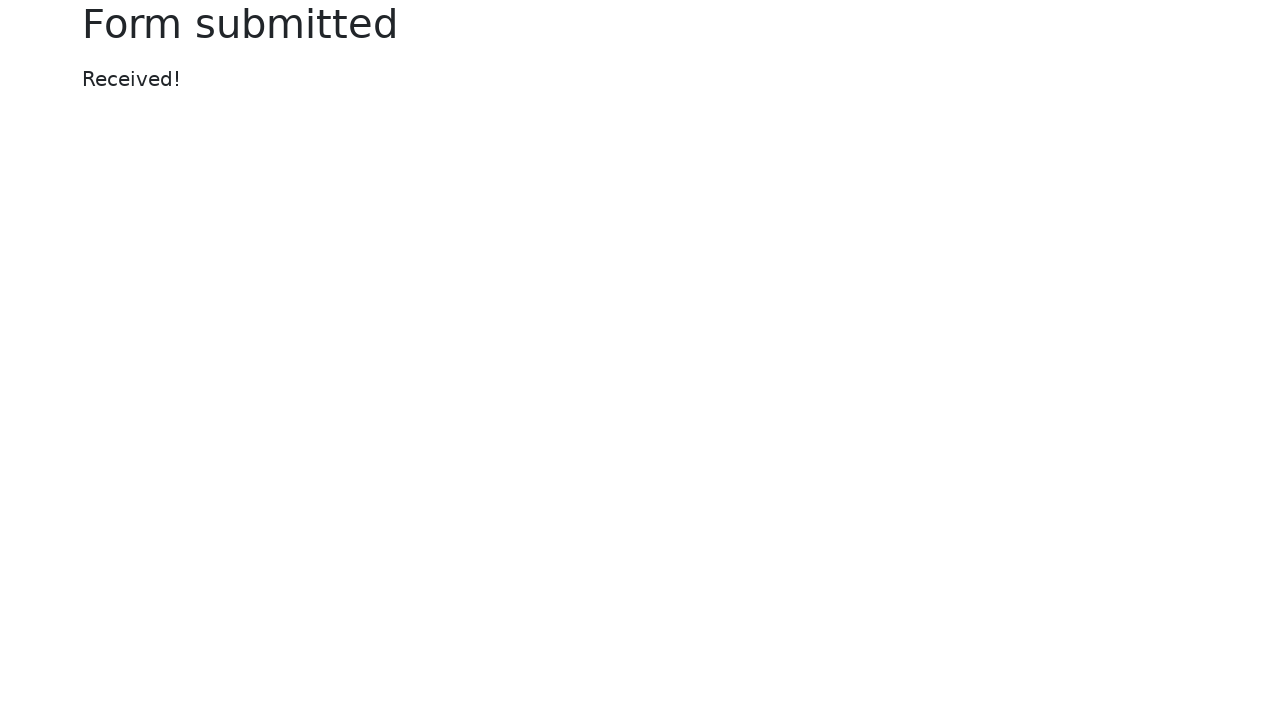

Success message appeared on page
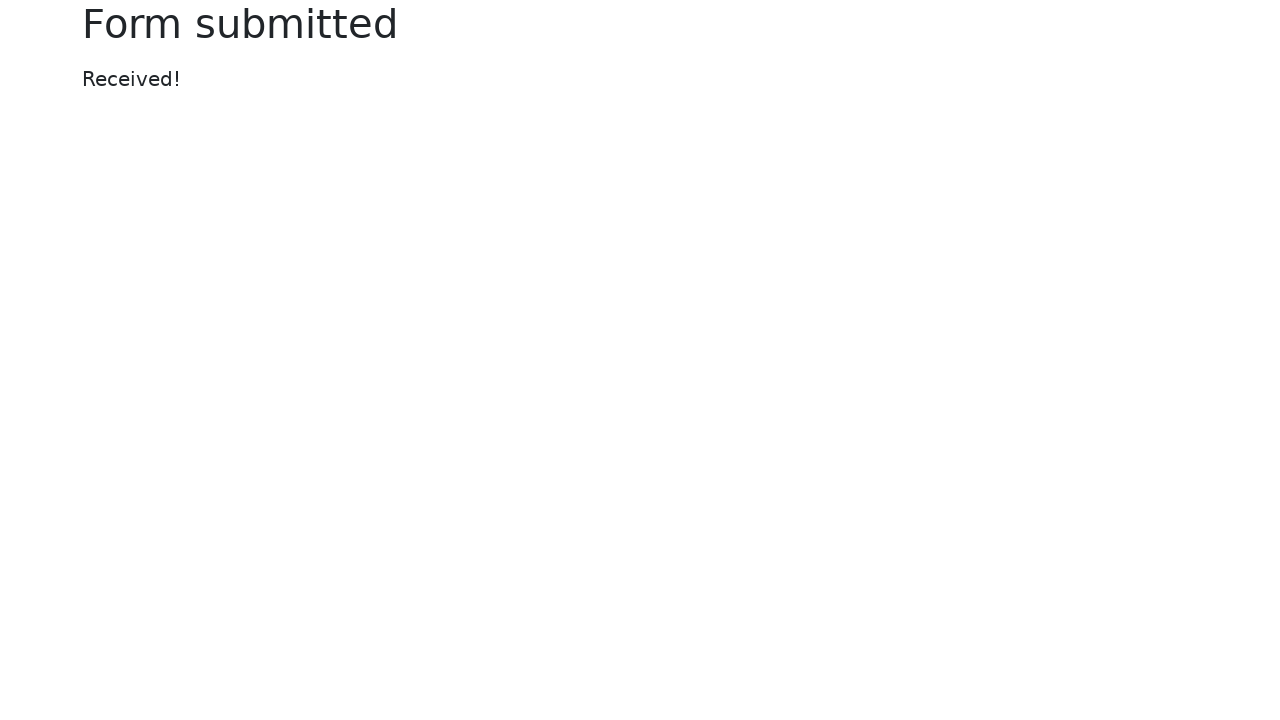

Verified success message text is 'Received!'
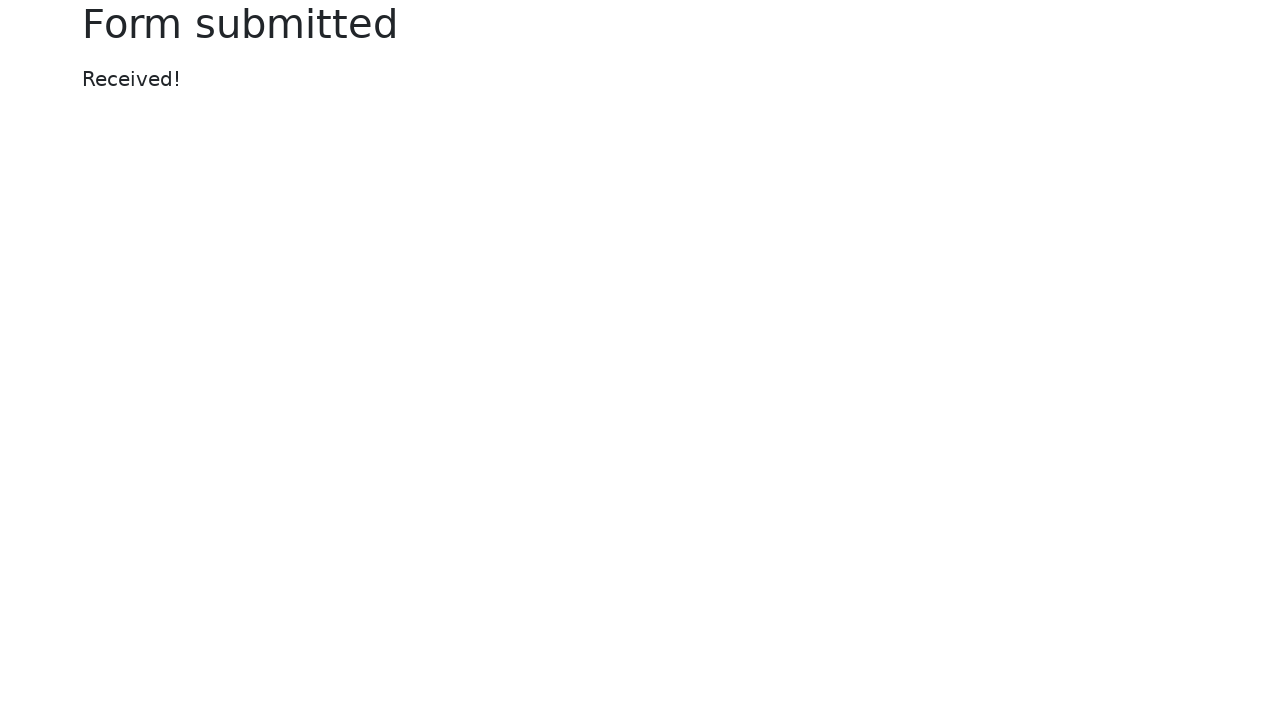

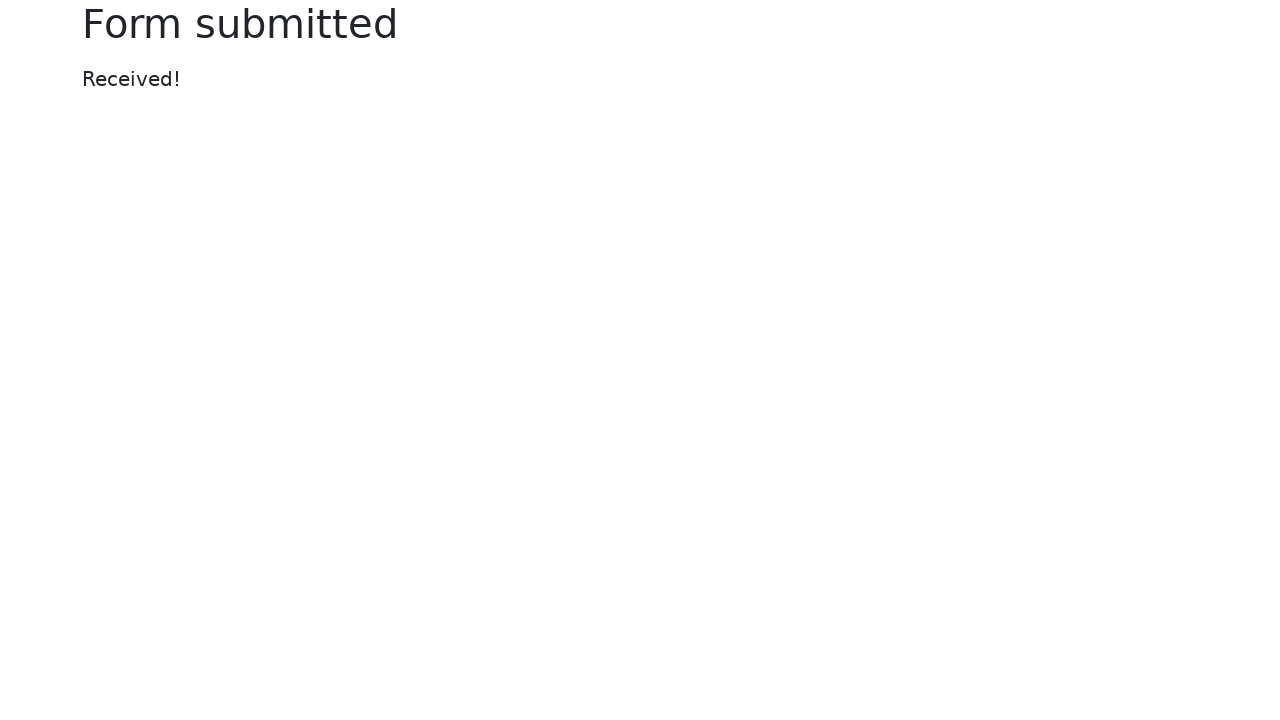